Tests checkbox removal by clicking the Remove button and verifying the checkbox is gone and the success message appears

Starting URL: https://the-internet.herokuapp.com/dynamic_controls

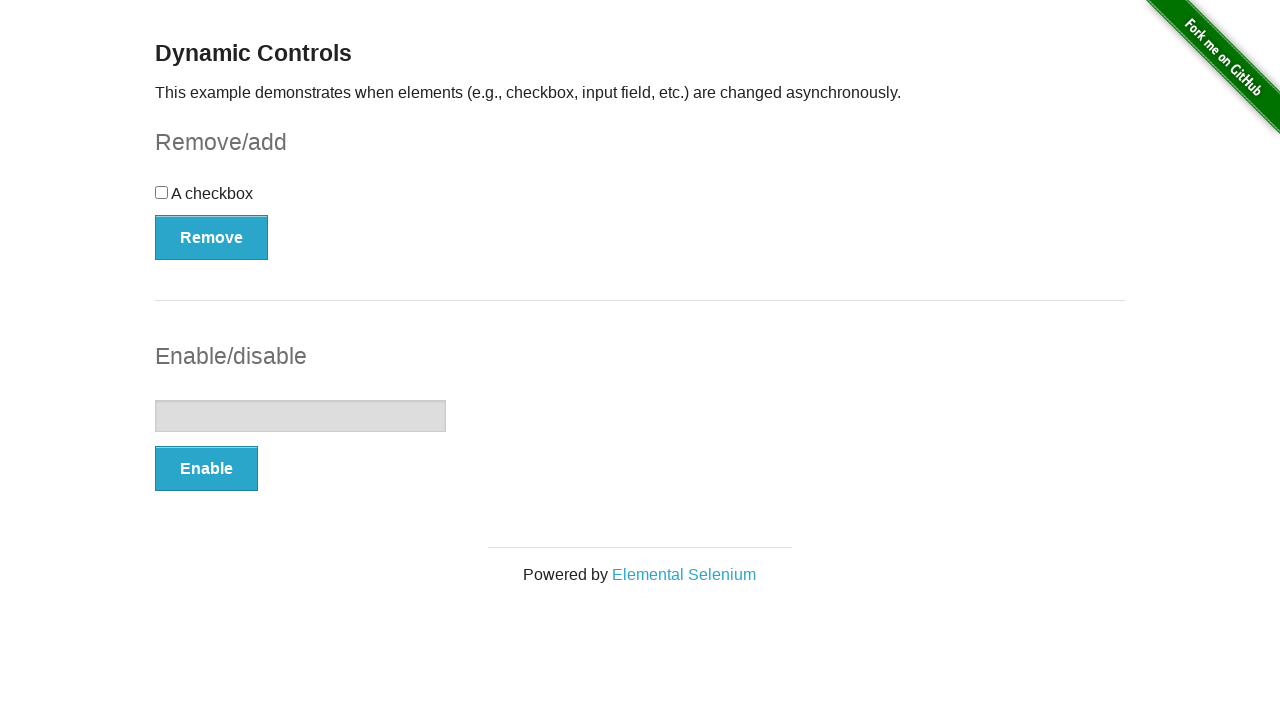

Navigated to the Dynamic Controls page
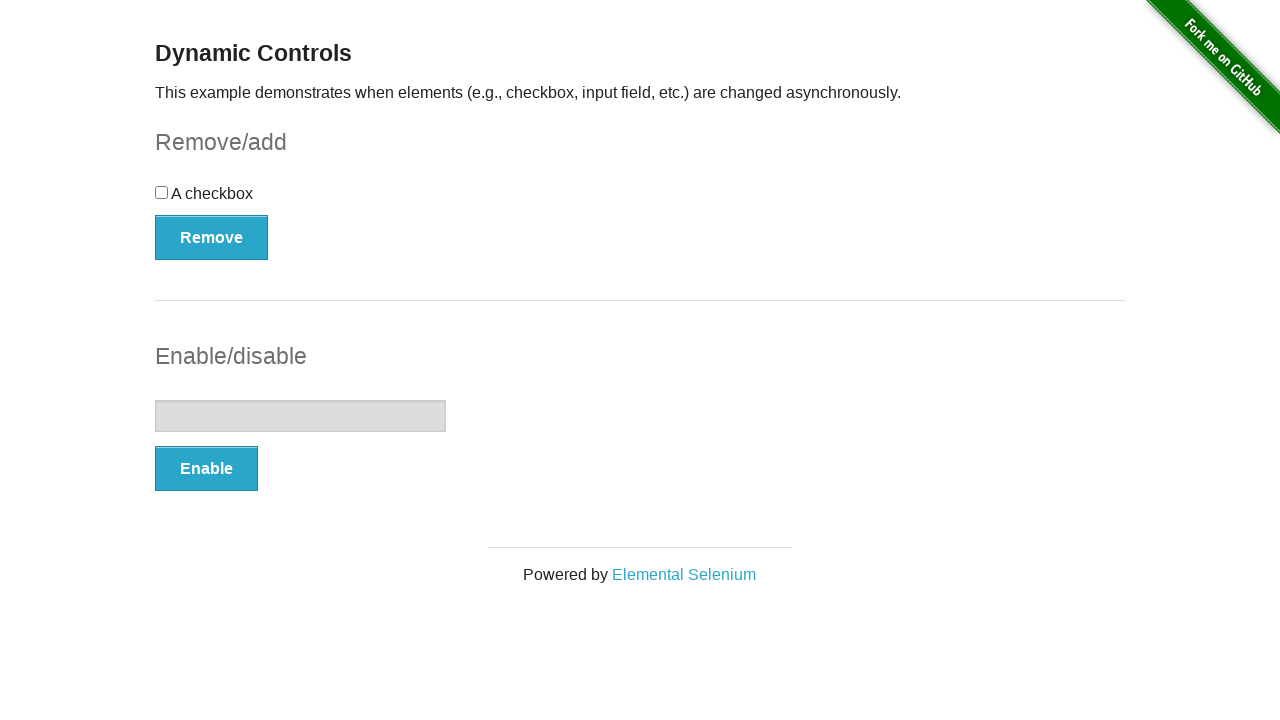

Clicked the Remove button to remove the checkbox at (212, 237) on button[onclick='swapCheckbox()']
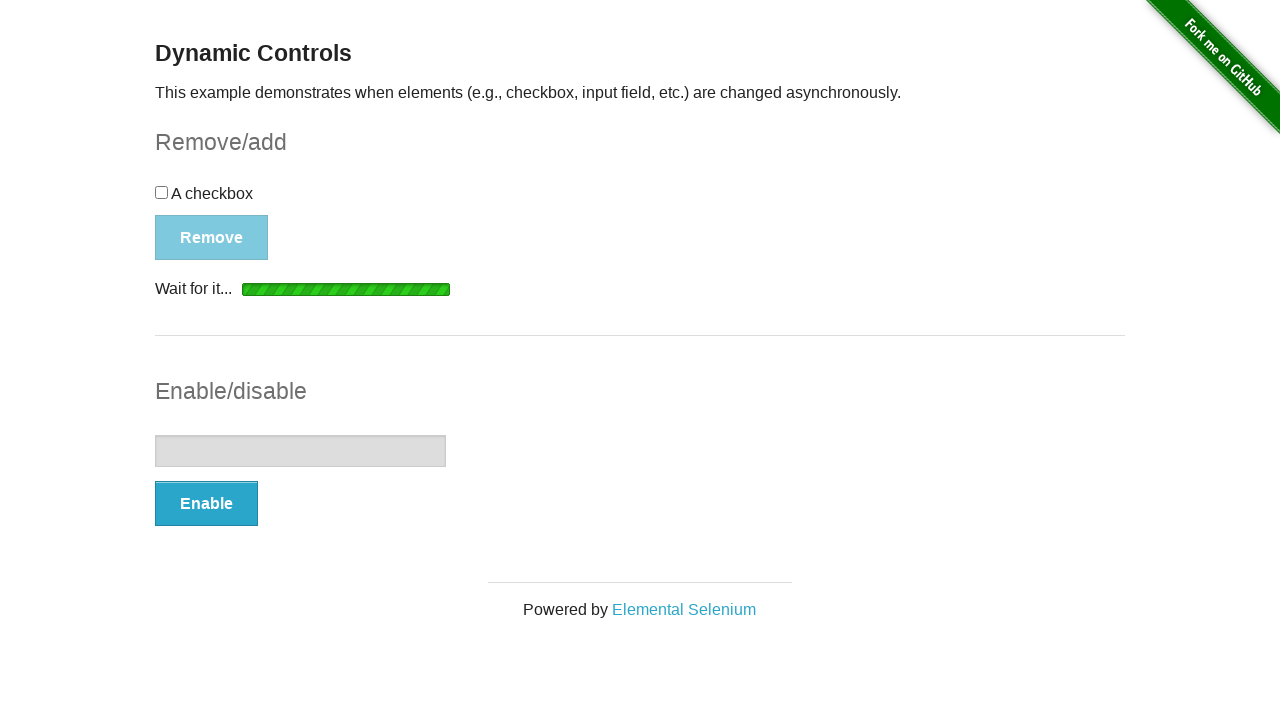

Success message appeared after checkbox removal
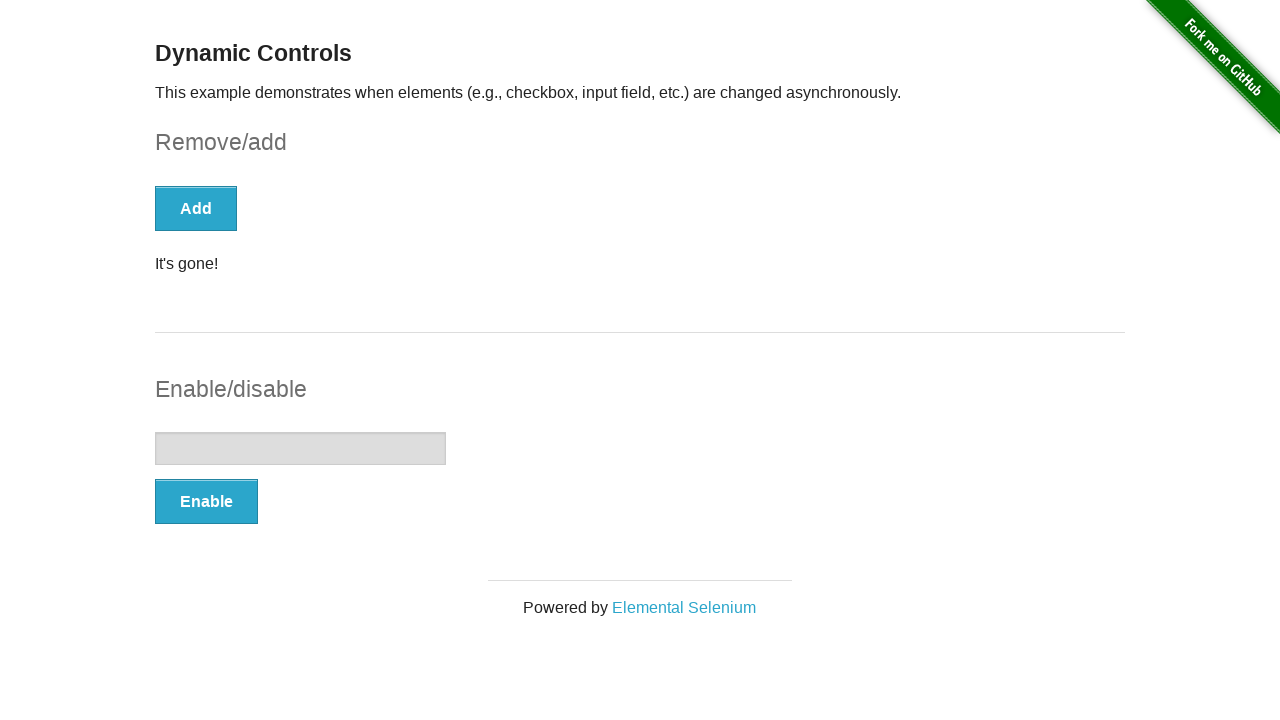

Verified that the message indicates the checkbox is gone
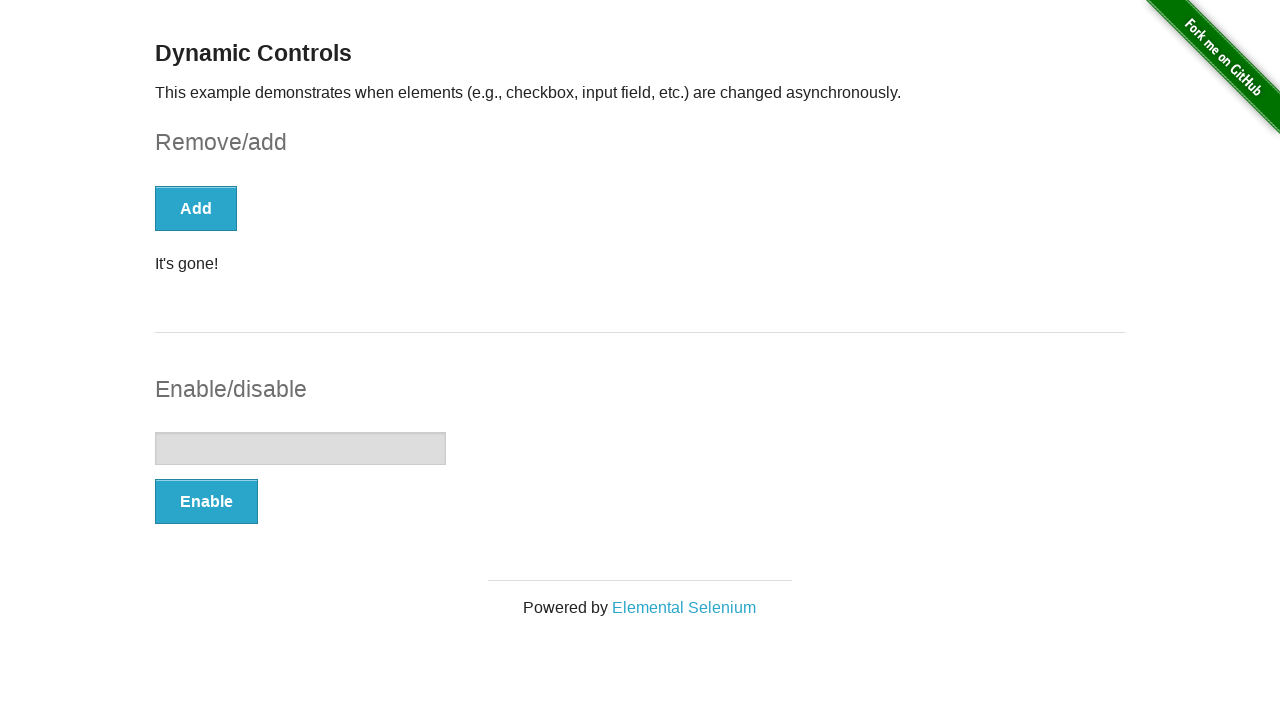

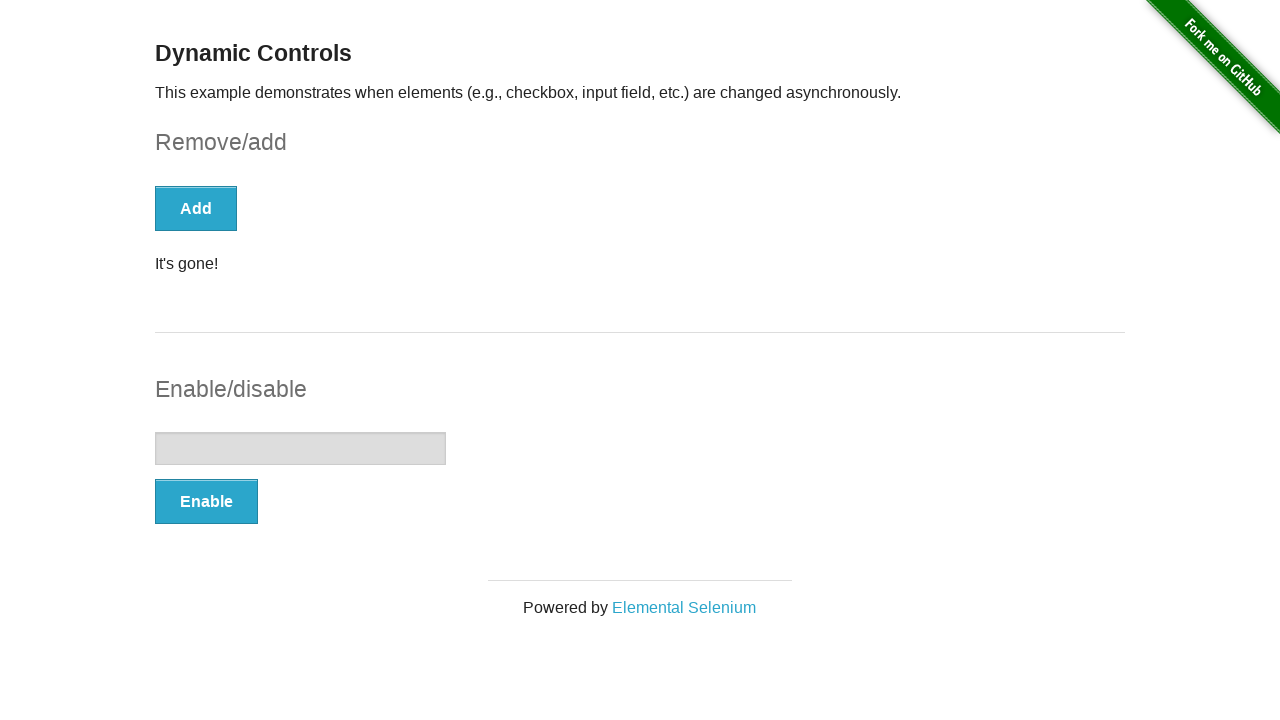